Navigates to RedBus website and verifies the page loads successfully by waiting for the page to be ready.

Starting URL: https://www.redbus.in/

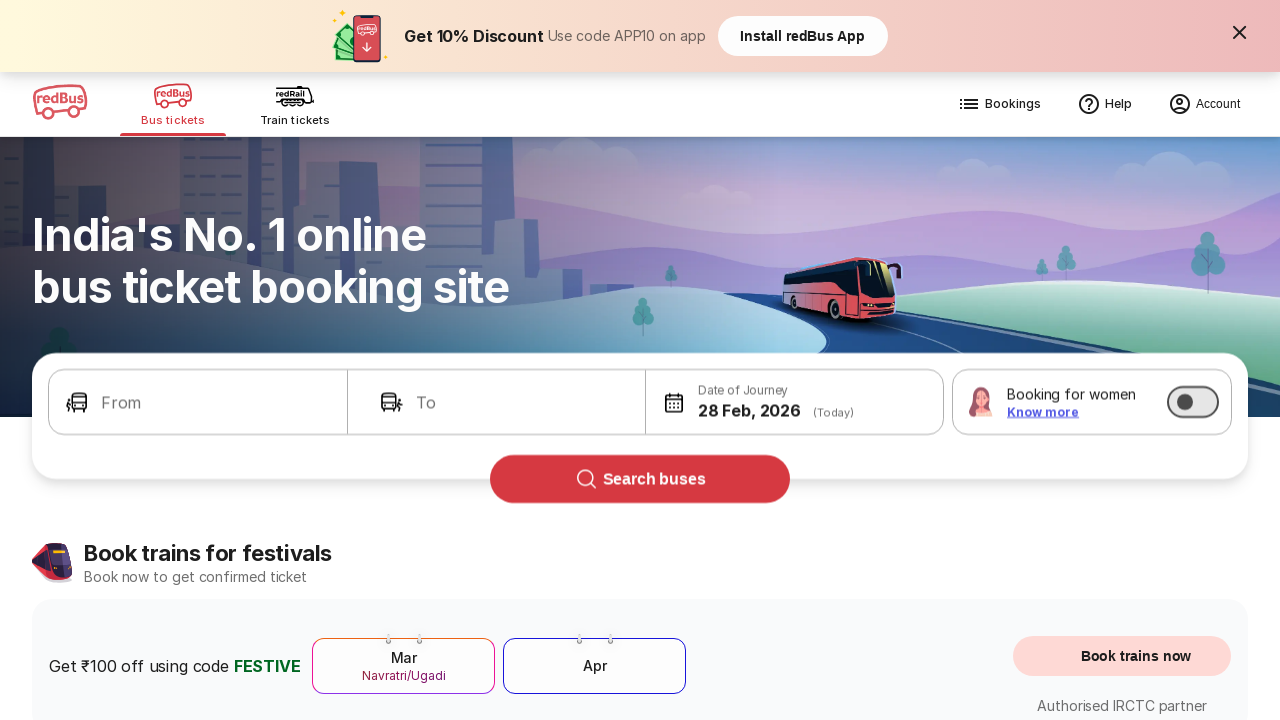

Waited for page to reach networkidle state
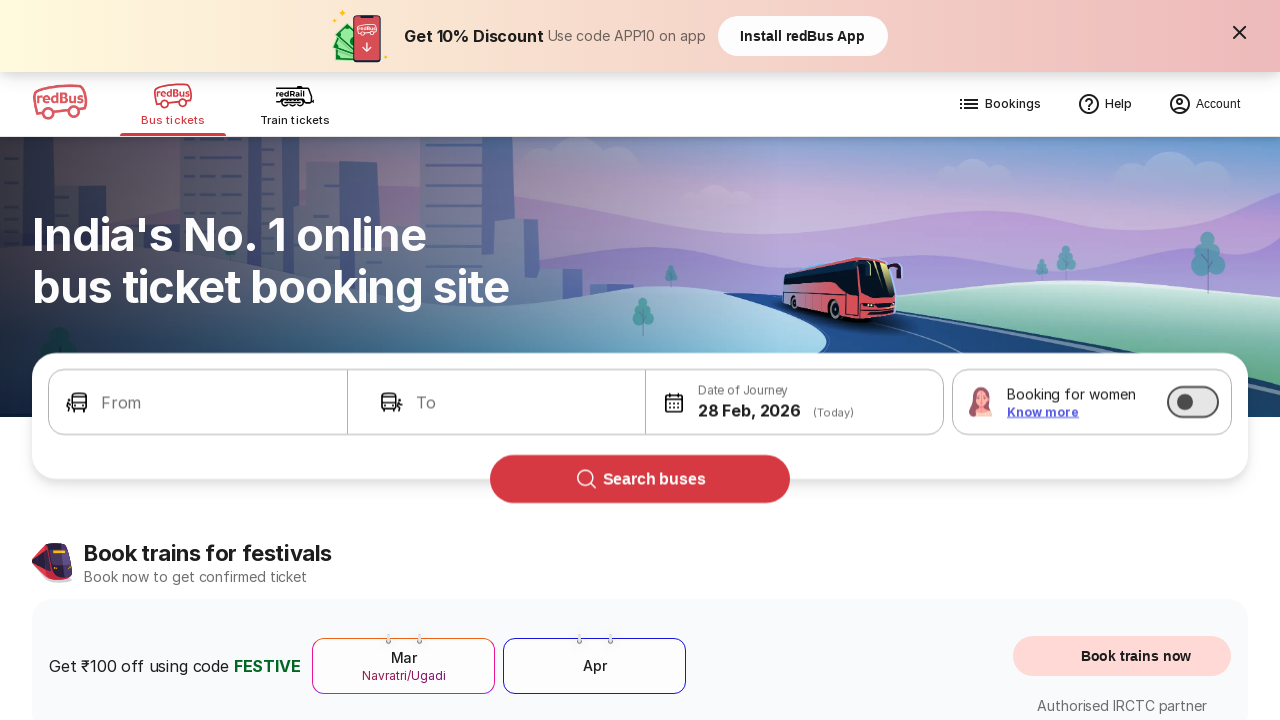

Verified body element is visible on RedBus homepage
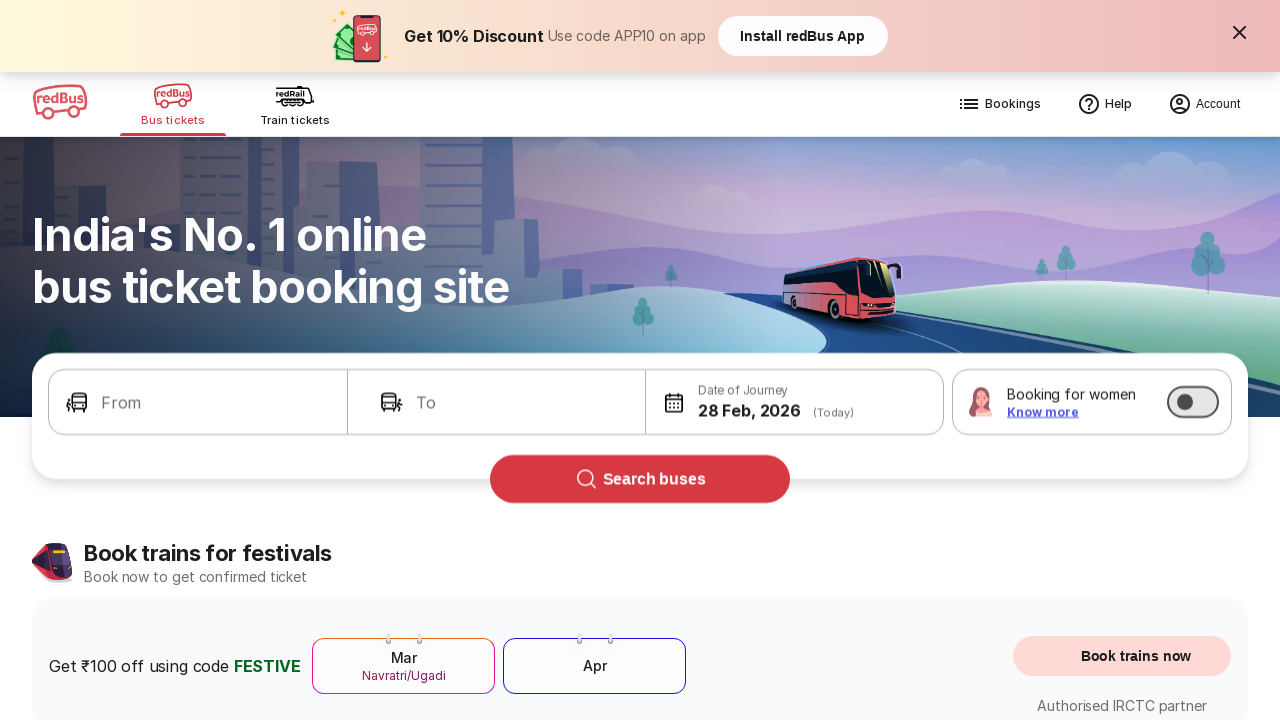

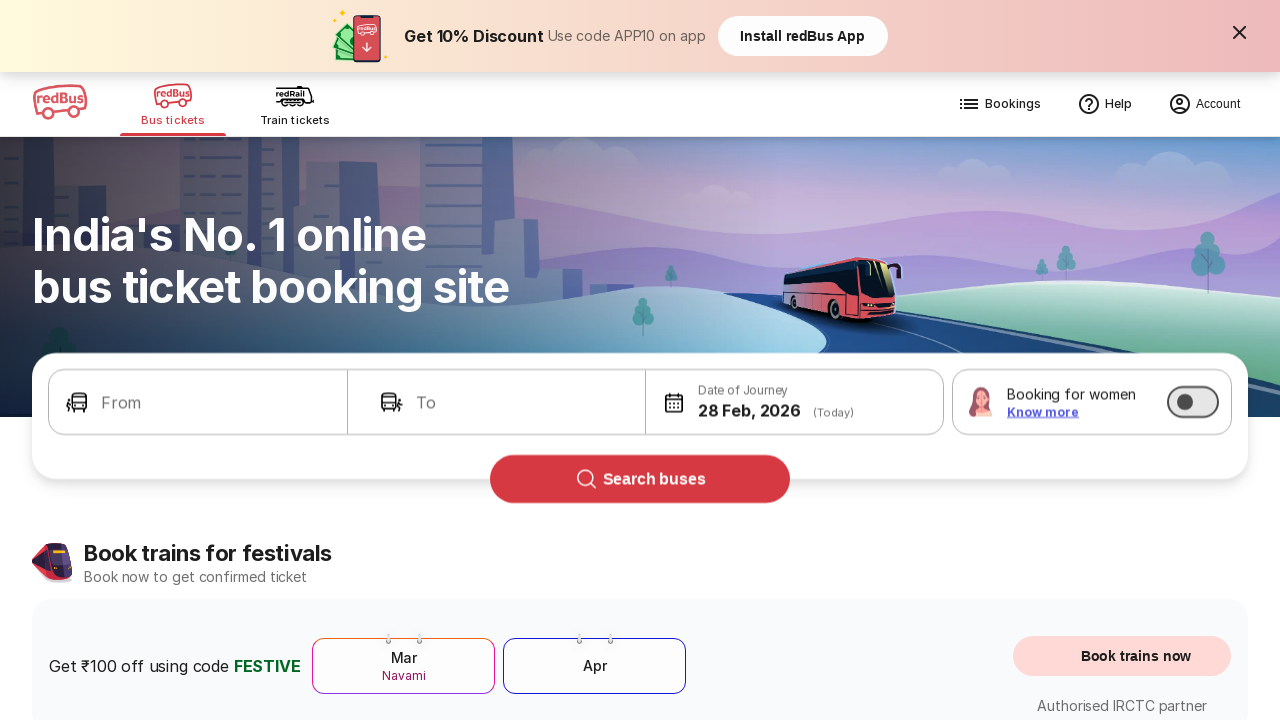